Tests window lifecycle by clicking a link that opens new windows, switching to the new window, and verifying content disappears when window is closed

Starting URL: https://the-internet.herokuapp.com/iframe

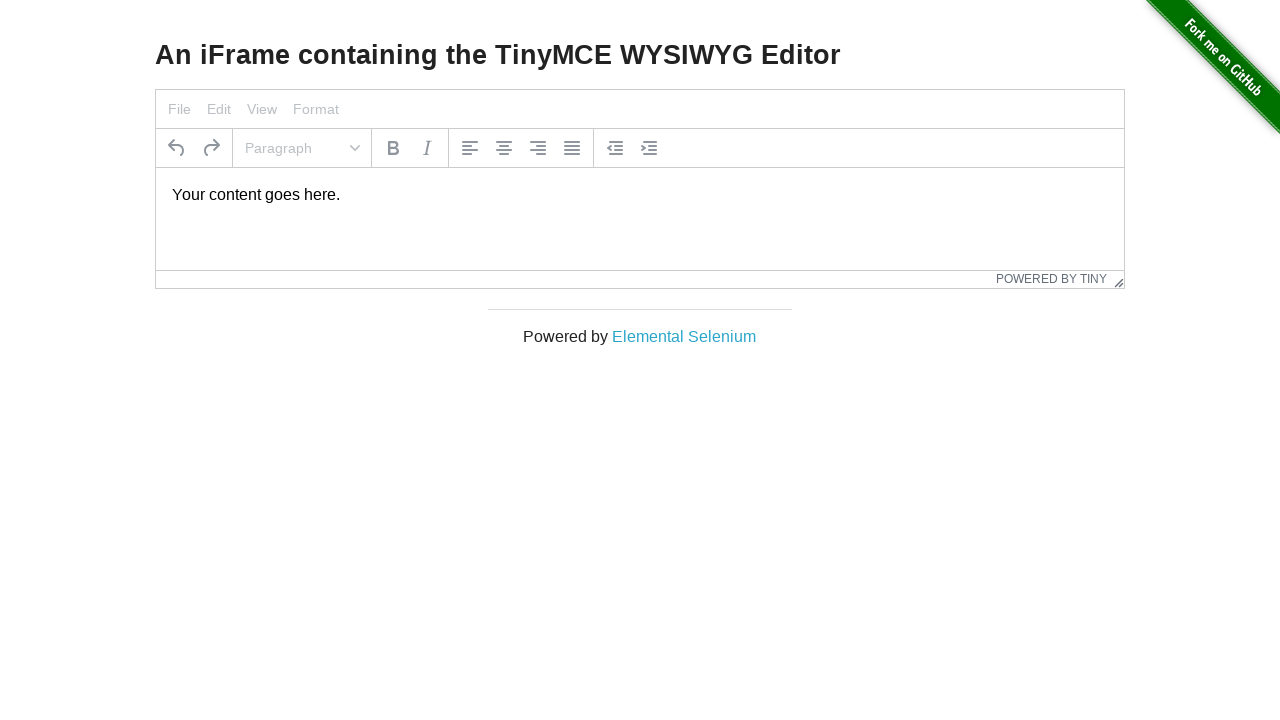

Waited for Elemental Selenium link to be available
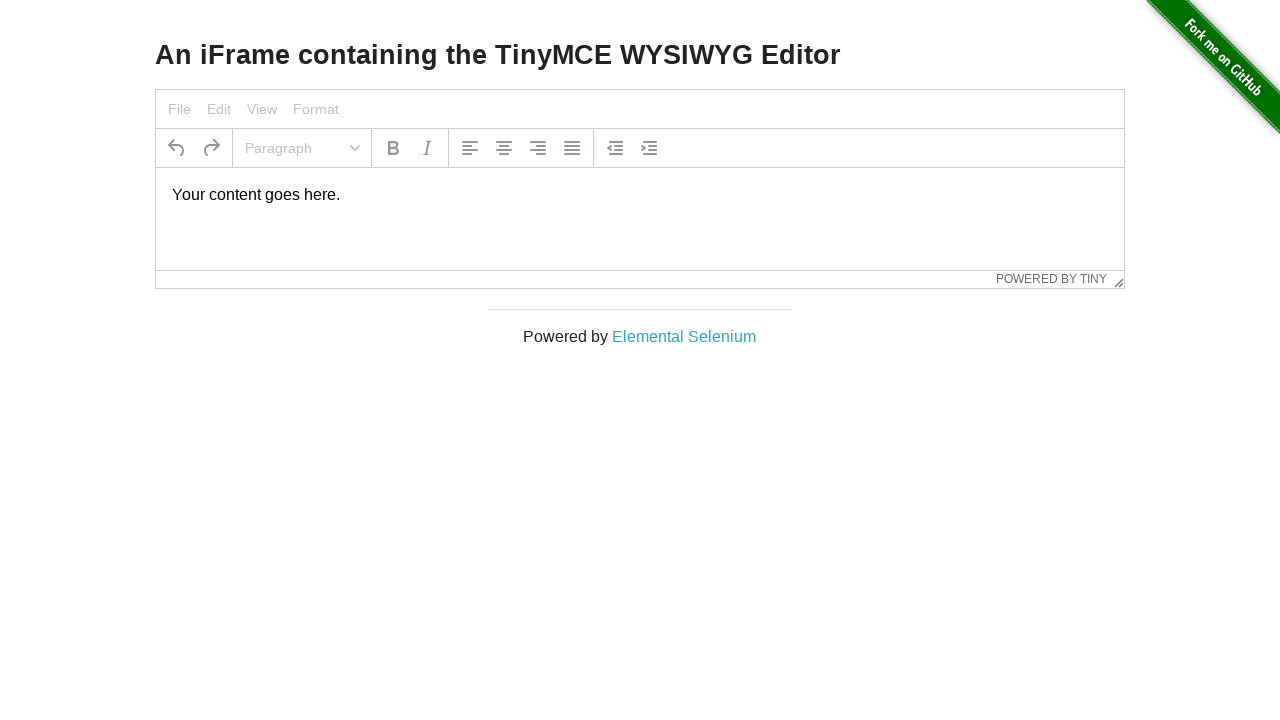

Clicked Elemental Selenium link to open new window at (684, 336) on xpath=/html/body/div[3]/div/div/a
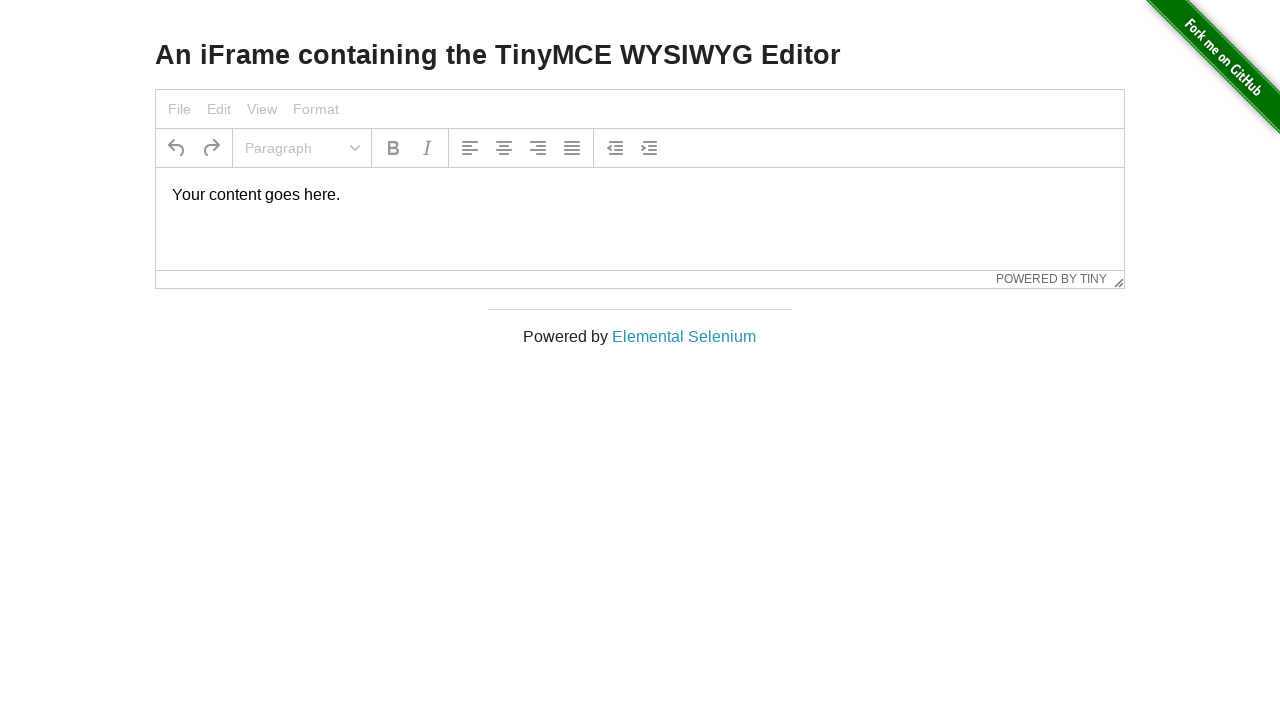

Waited for new window to open
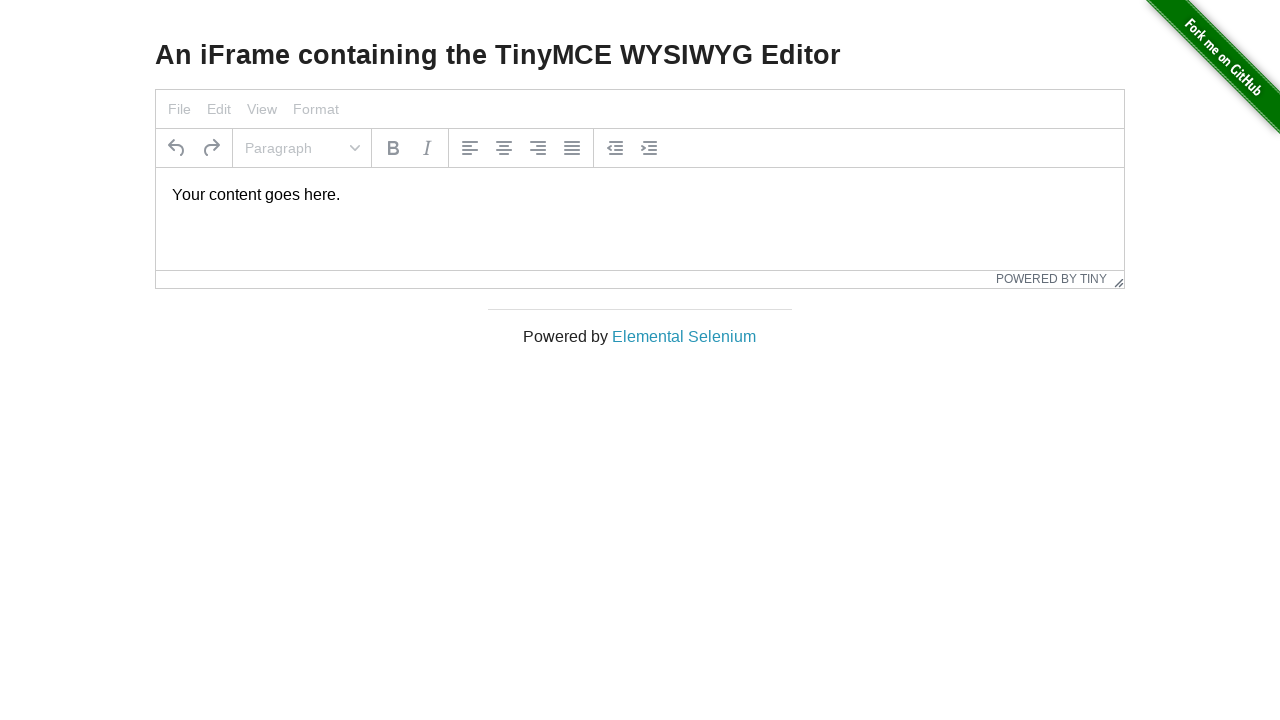

Retrieved all open pages (count: 2)
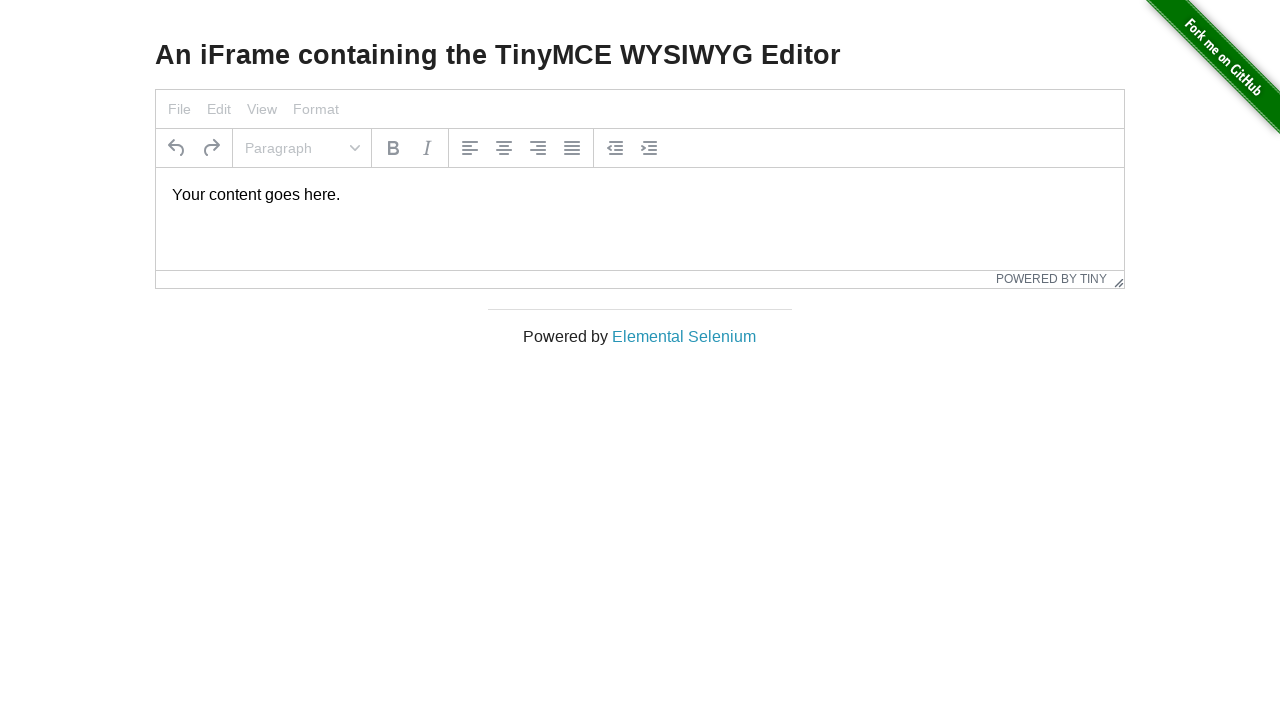

Verified that at least 2 pages are open
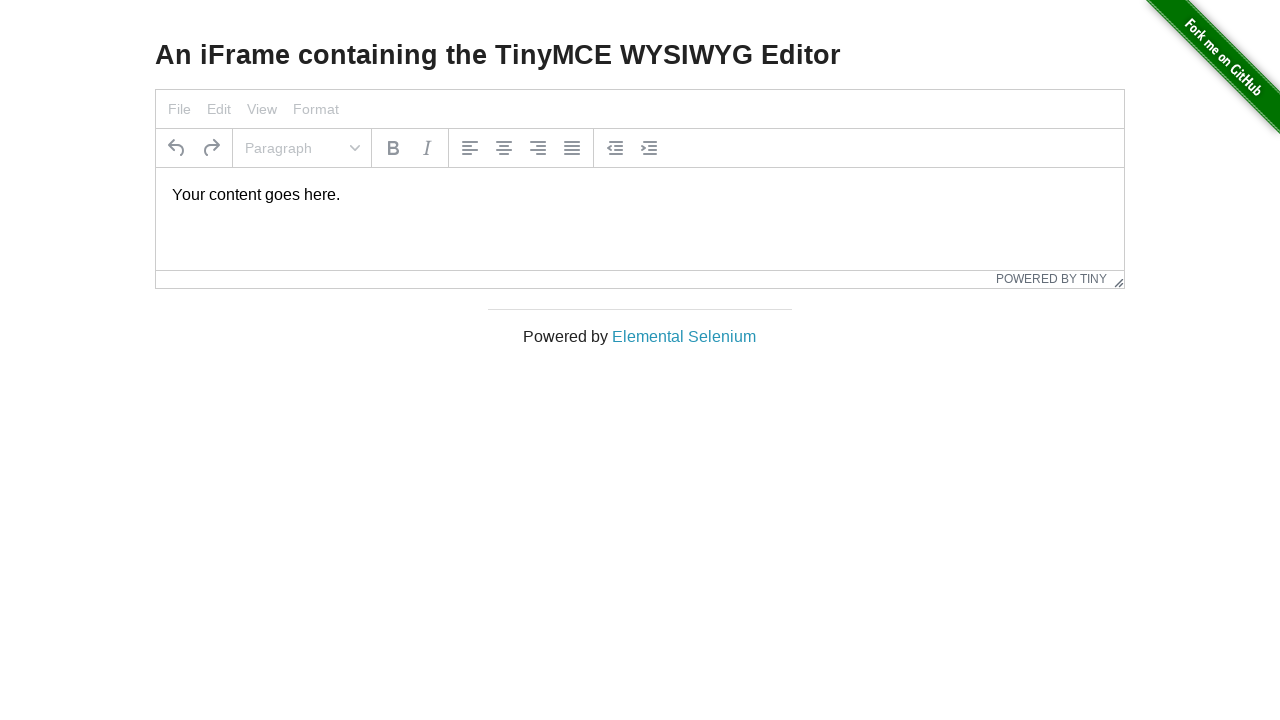

Located the elementalselenium.com page from open pages
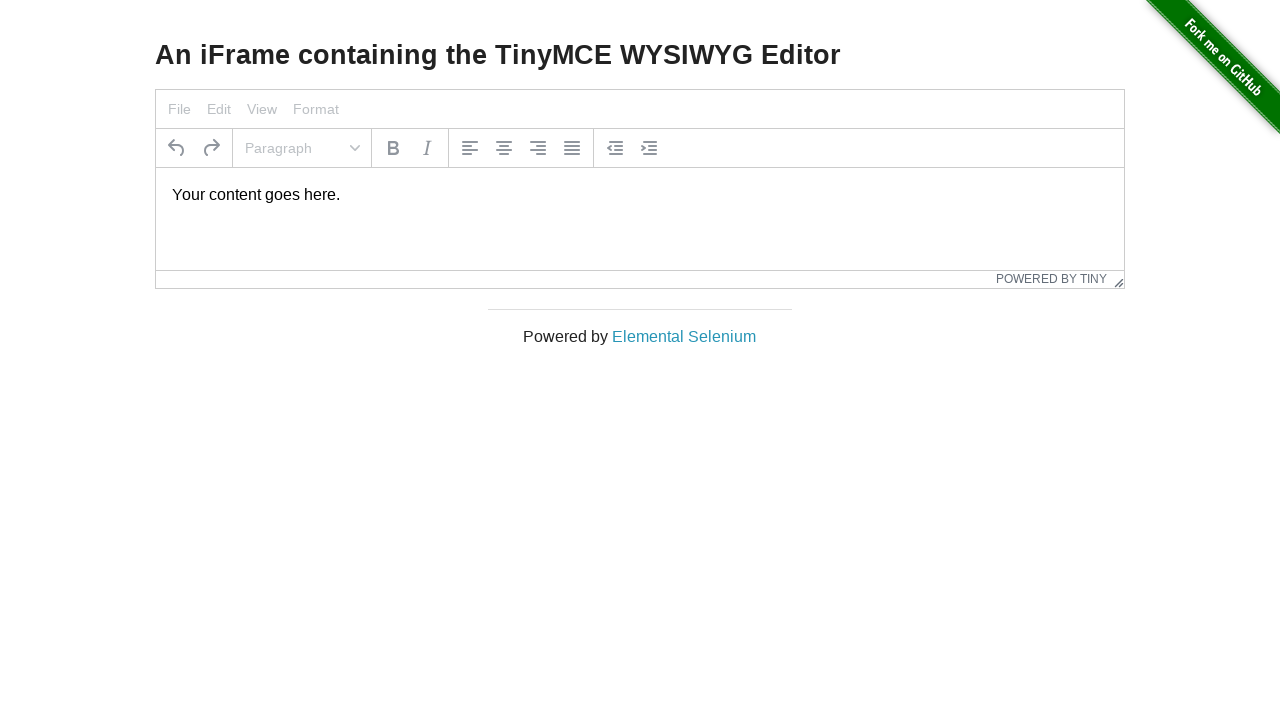

Waited for content to load on Elemental Selenium page
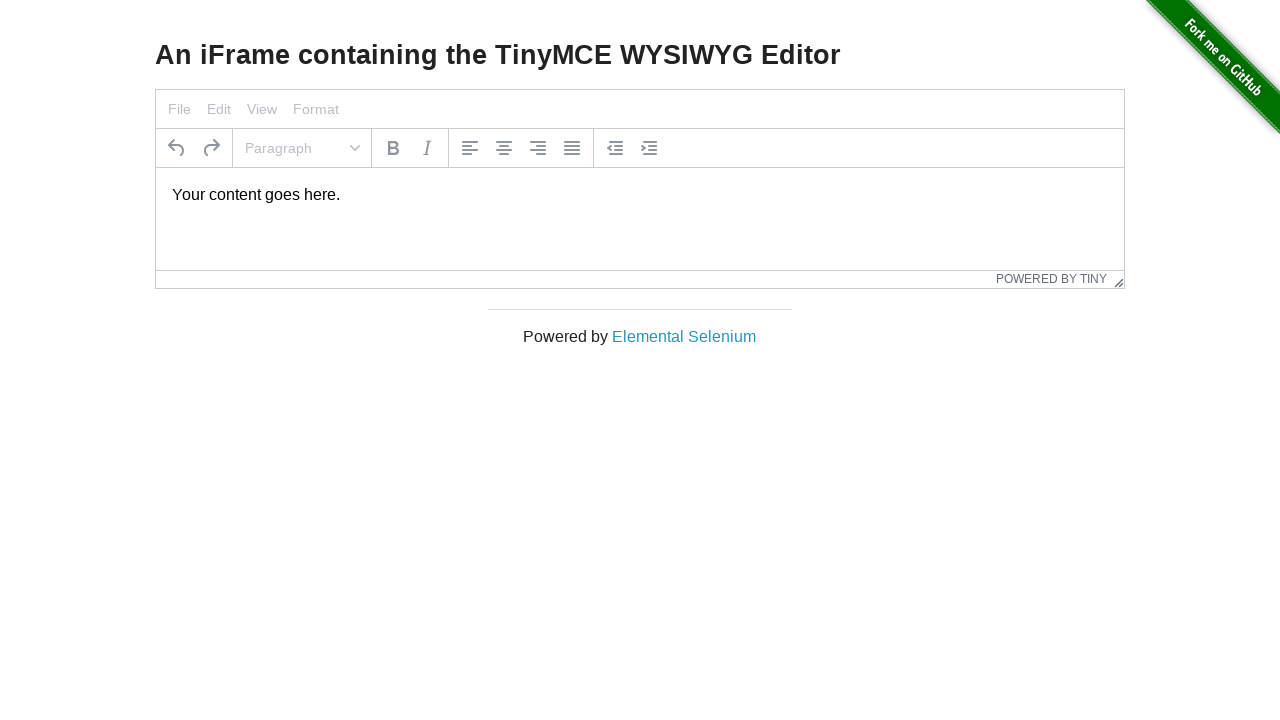

Closed the Elemental Selenium window
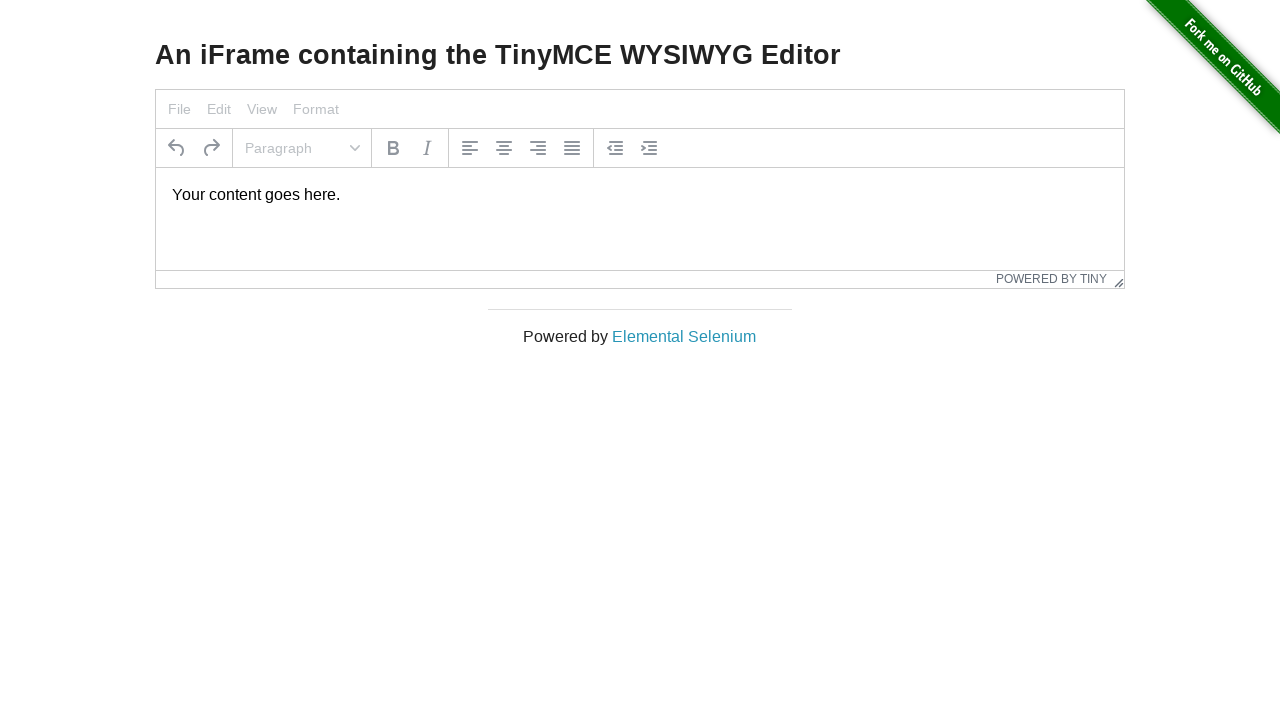

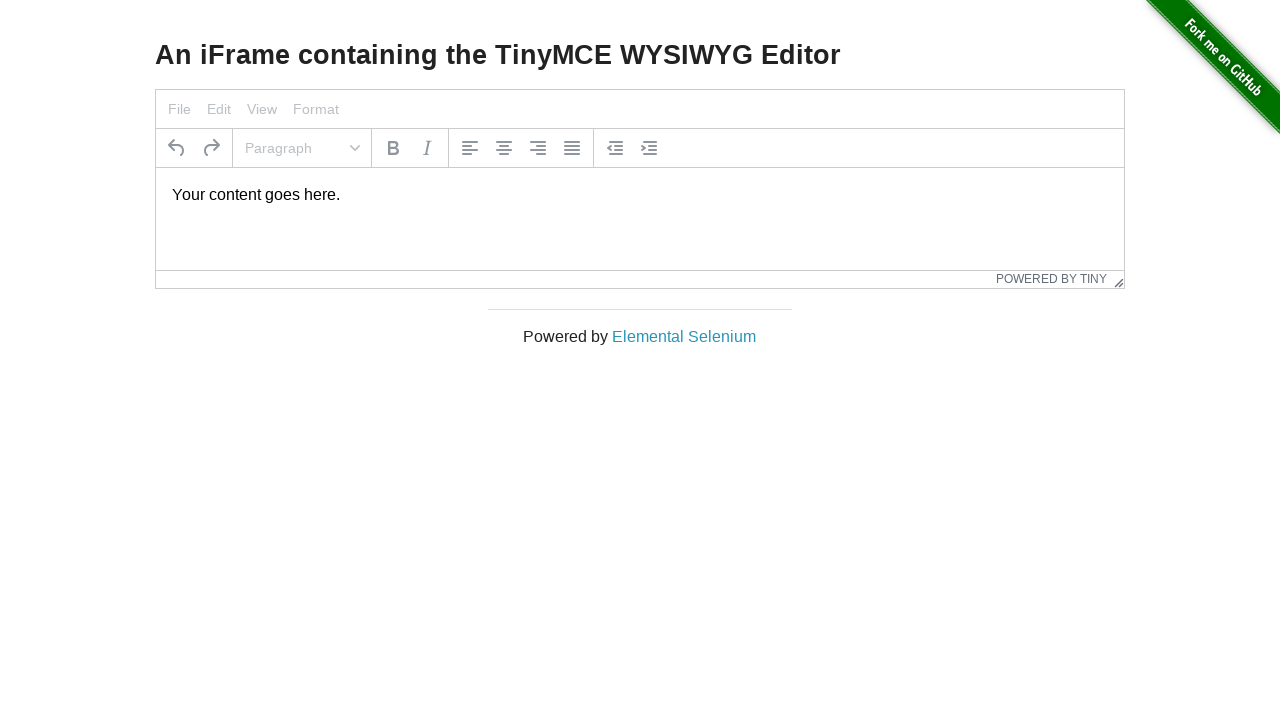